Tests a practice registration form using implicit waits - clicks start button, fills login/password fields, agrees to terms, and submits registration to verify success message appears.

Starting URL: https://victoretc.github.io/selenium_waits/

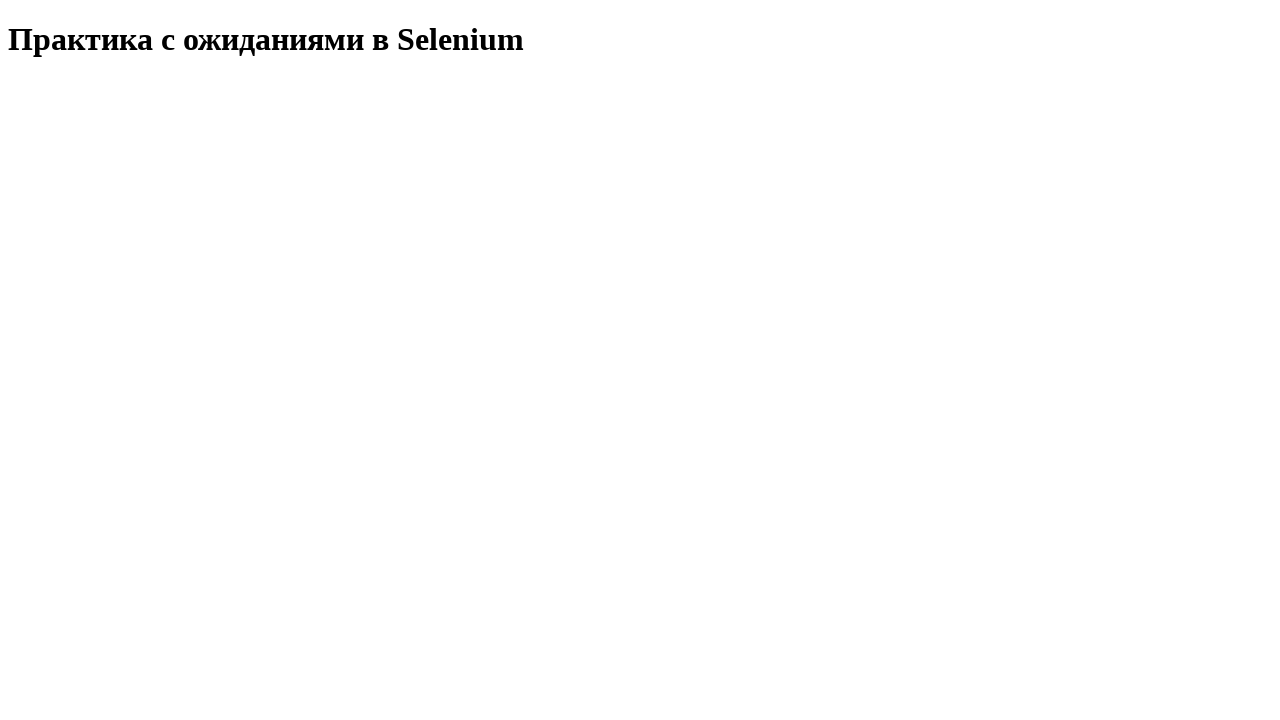

Page title loaded and verified
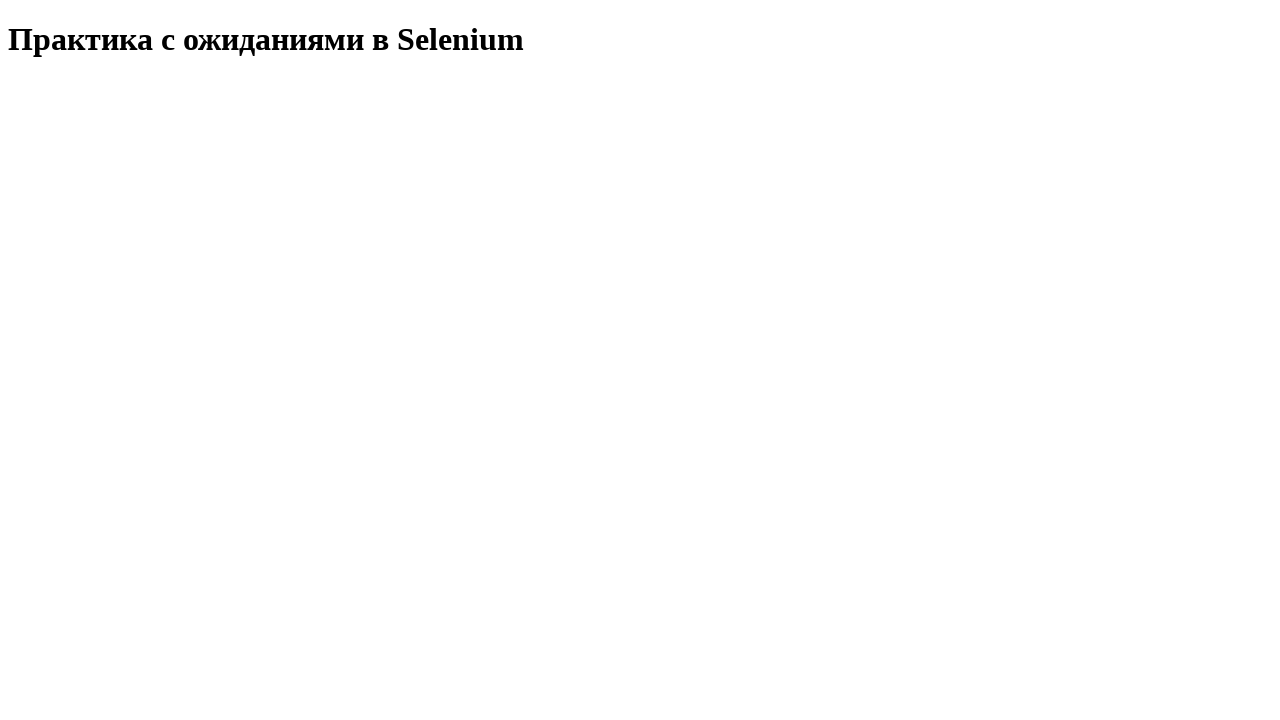

Clicked start test button to begin registration form at (80, 90) on #startTest
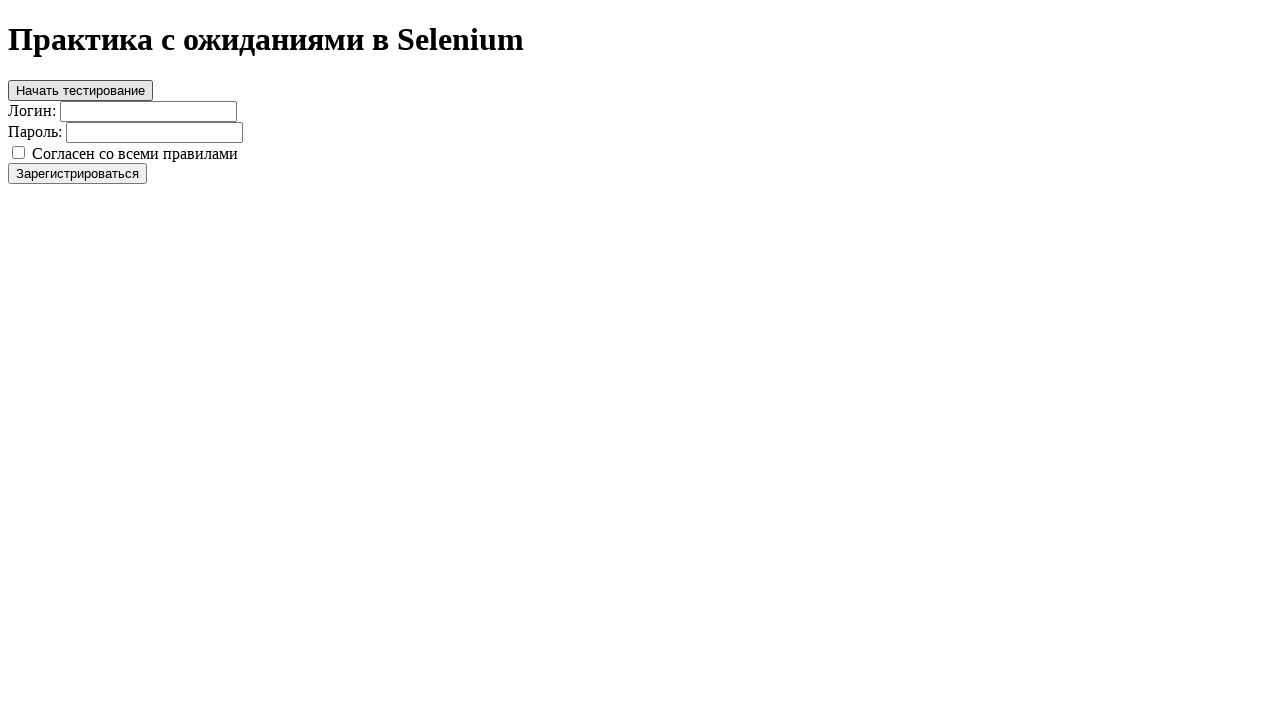

Filled login field with 'demo_user_beta' on #login
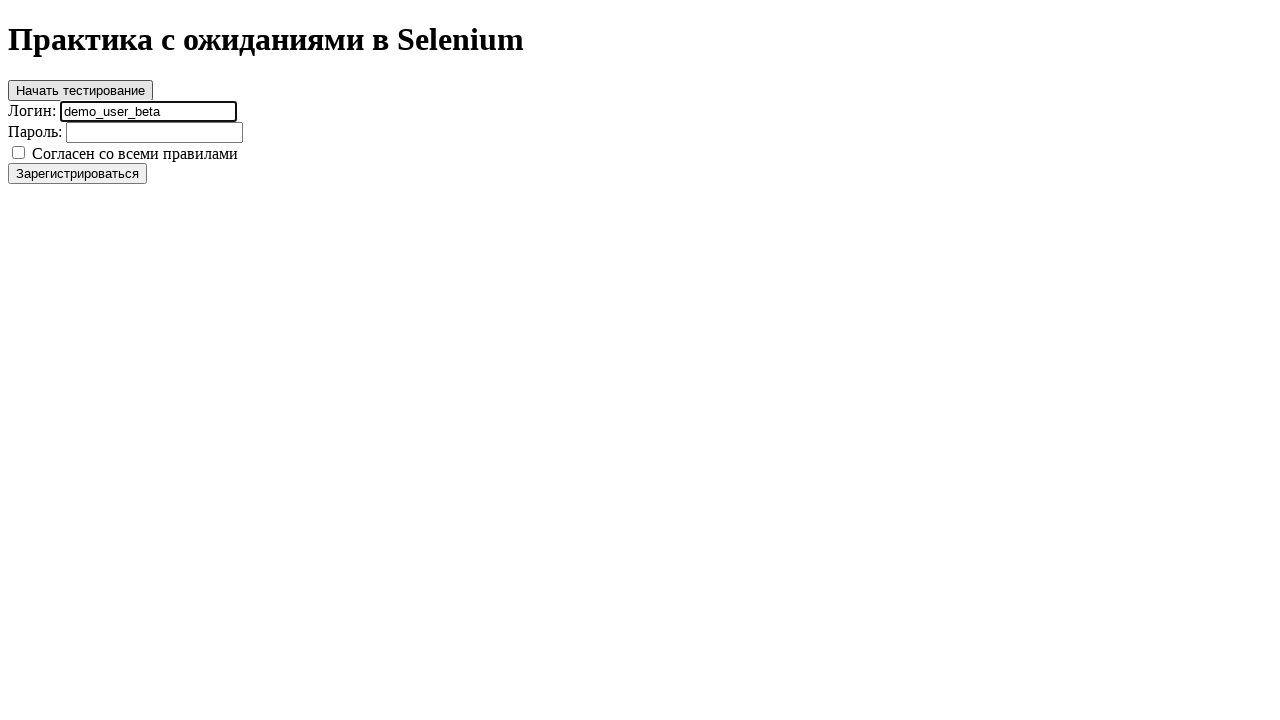

Filled password field with 'TestPassword456!' on #password
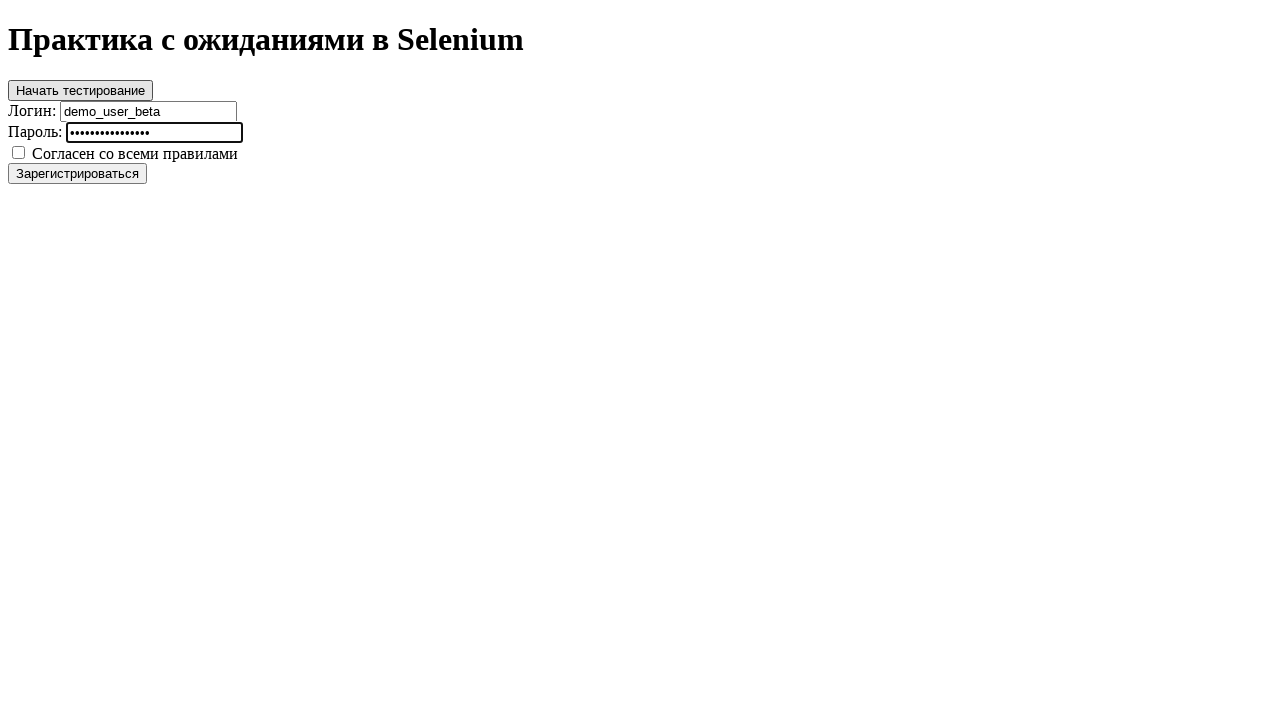

Checked the terms and conditions agreement checkbox at (18, 152) on #agree
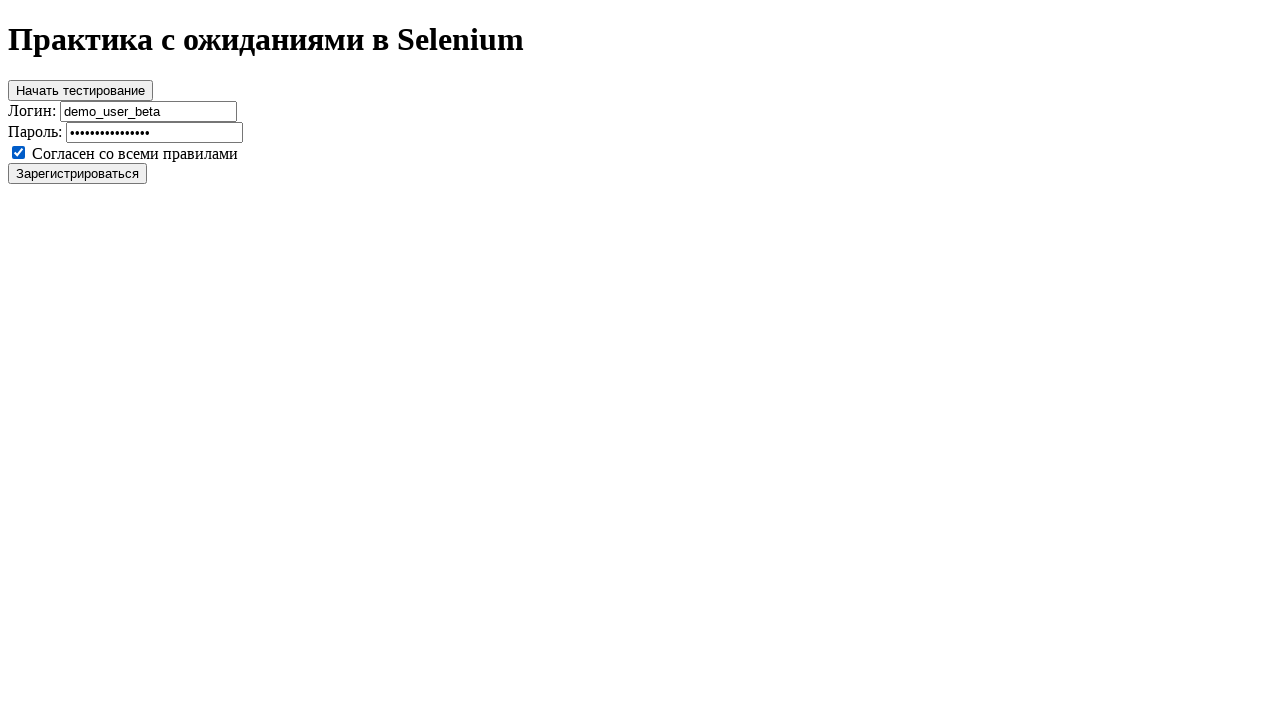

Clicked register button to submit registration form at (78, 173) on #register
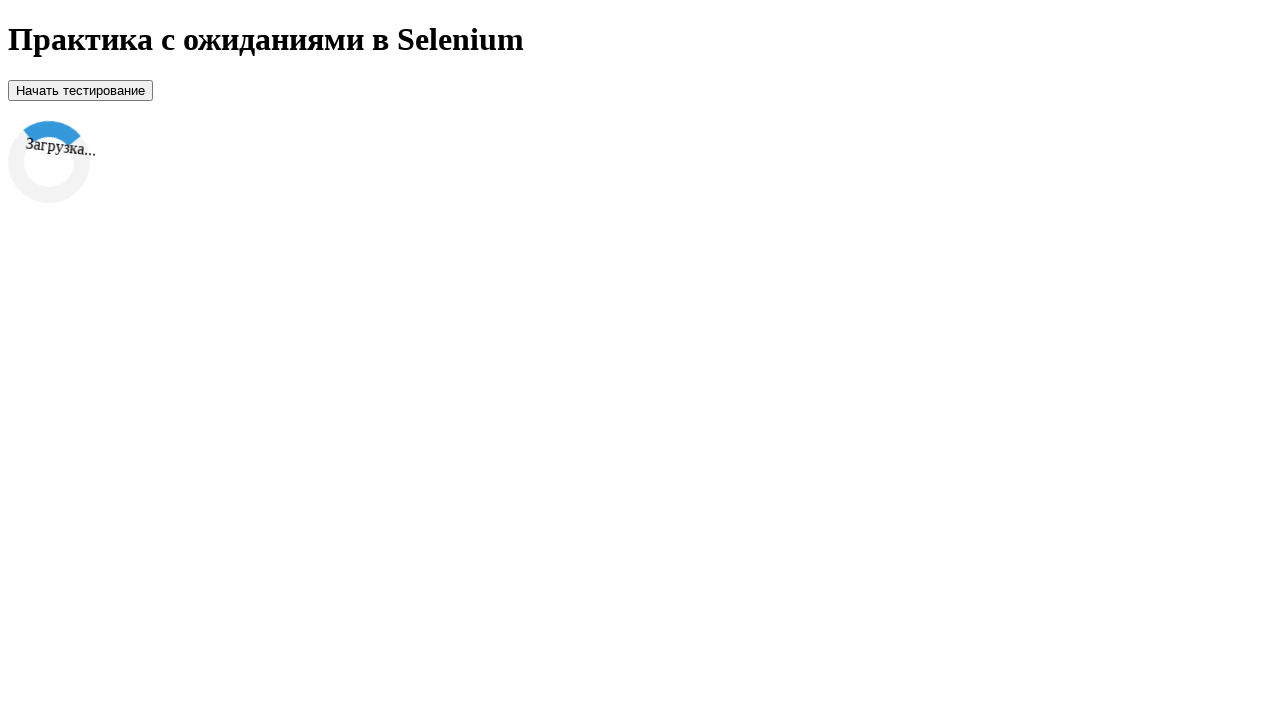

Success message appeared, registration completed successfully
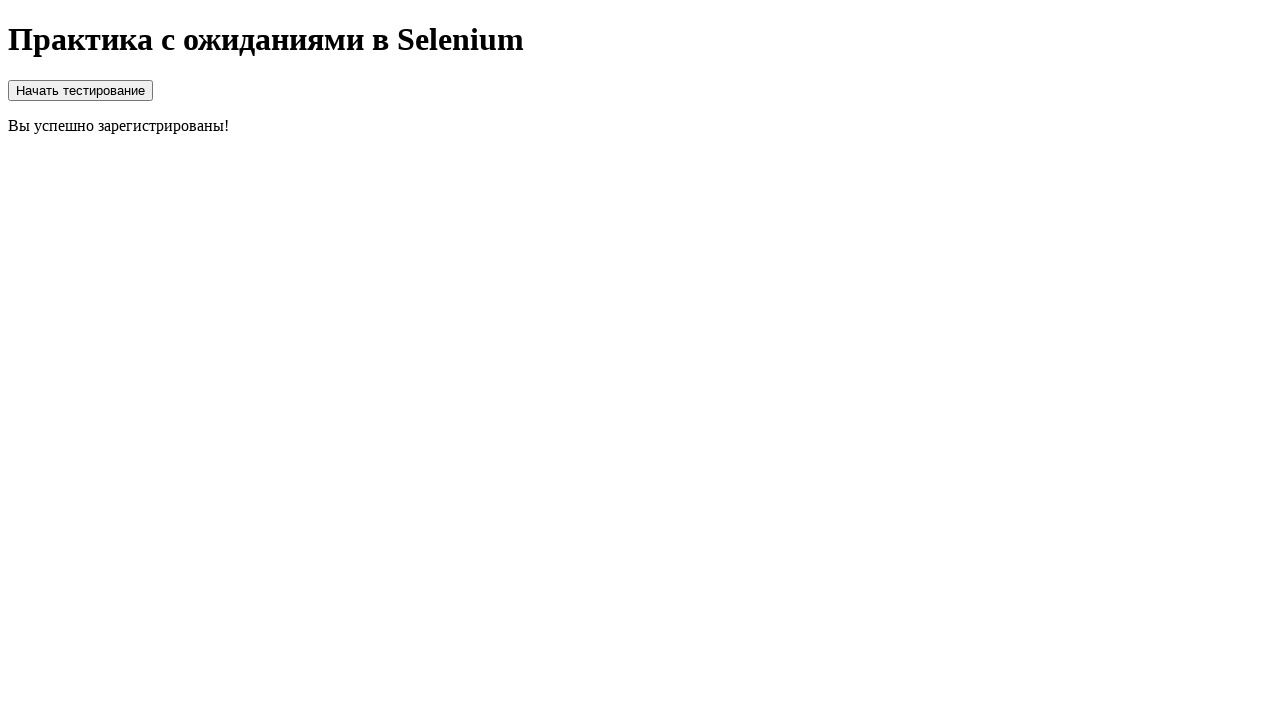

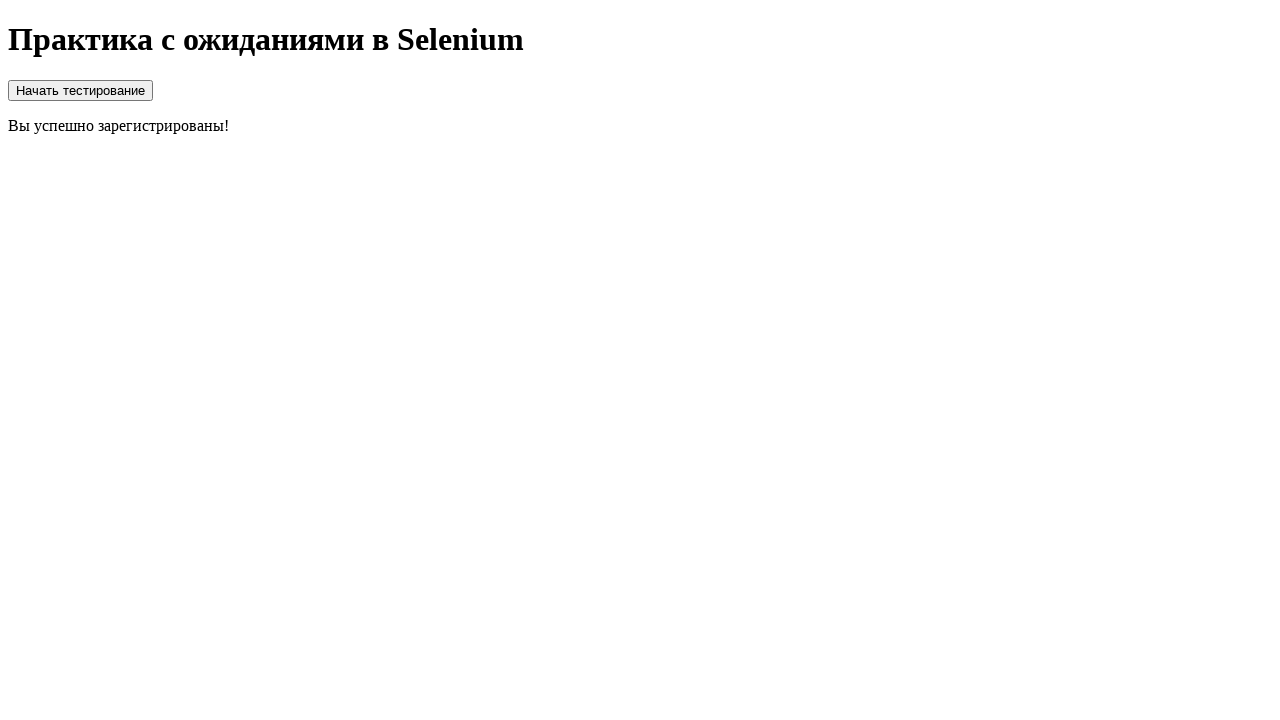